Tests browser refresh functionality by clicking a button, refreshing the page, and verifying error state is cleared

Starting URL: https://www.saucedemo.com/

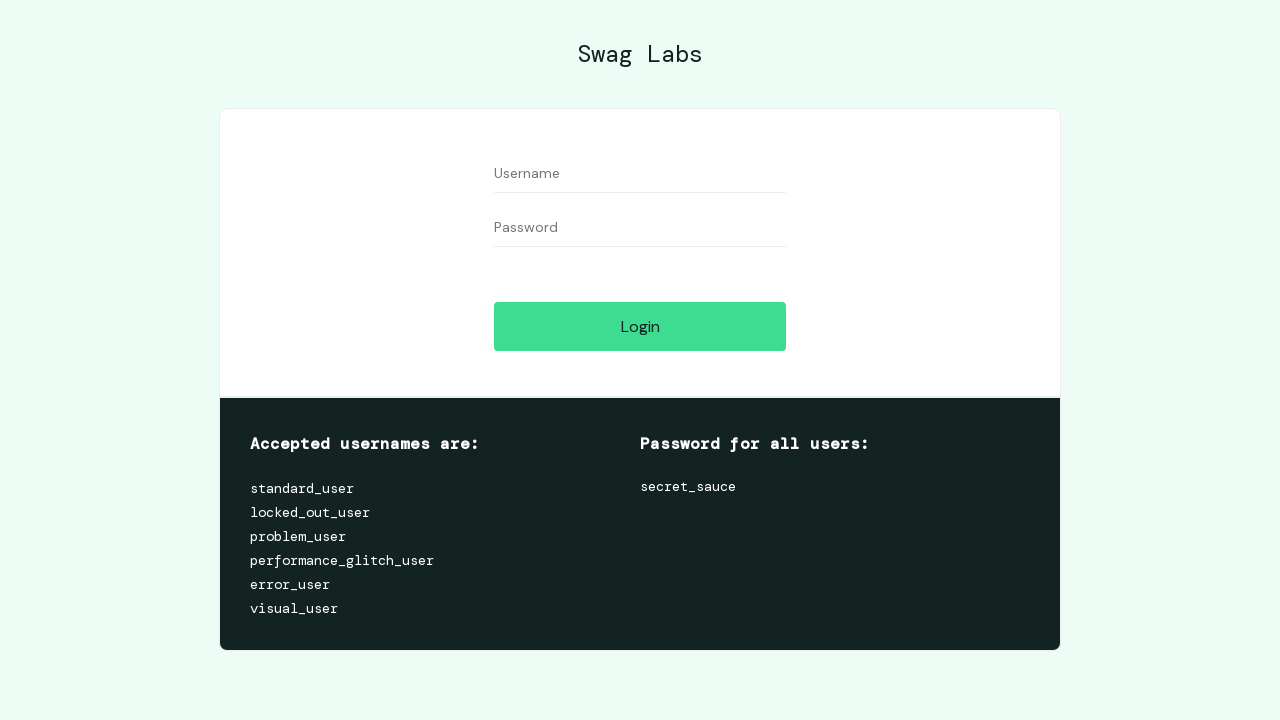

Clicked the action button at (640, 326) on .btn_action
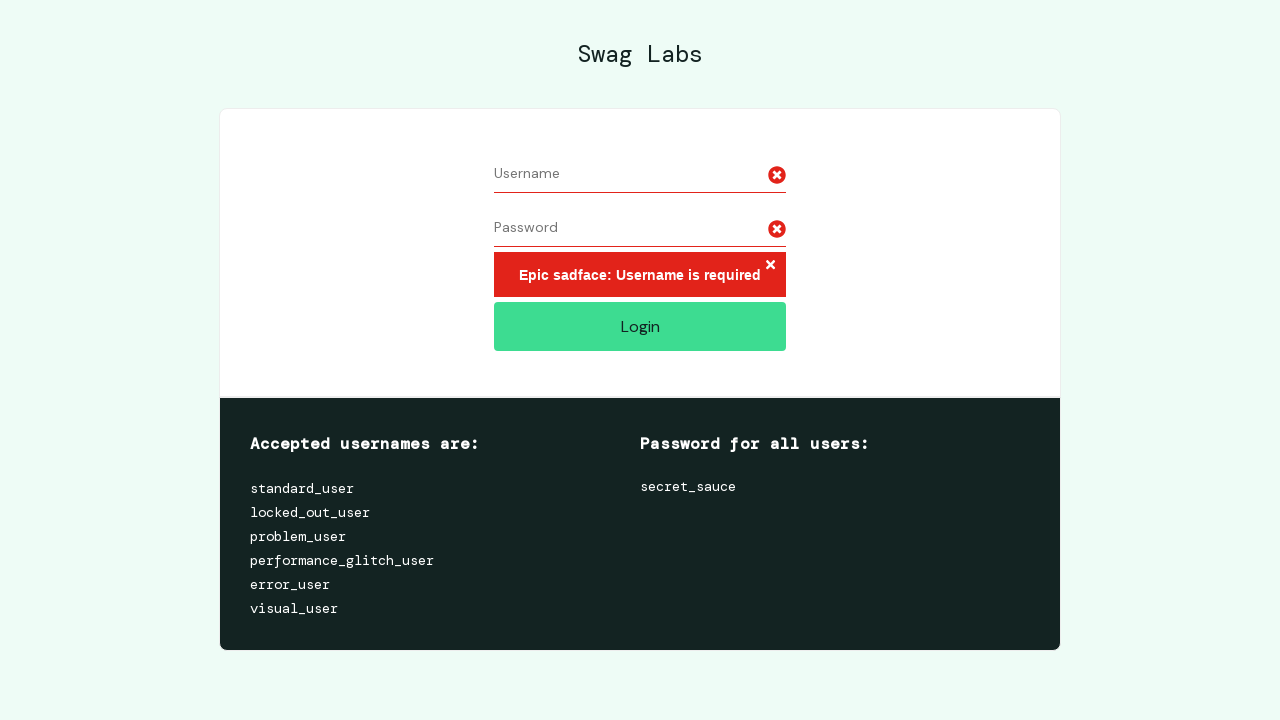

Refreshed the page
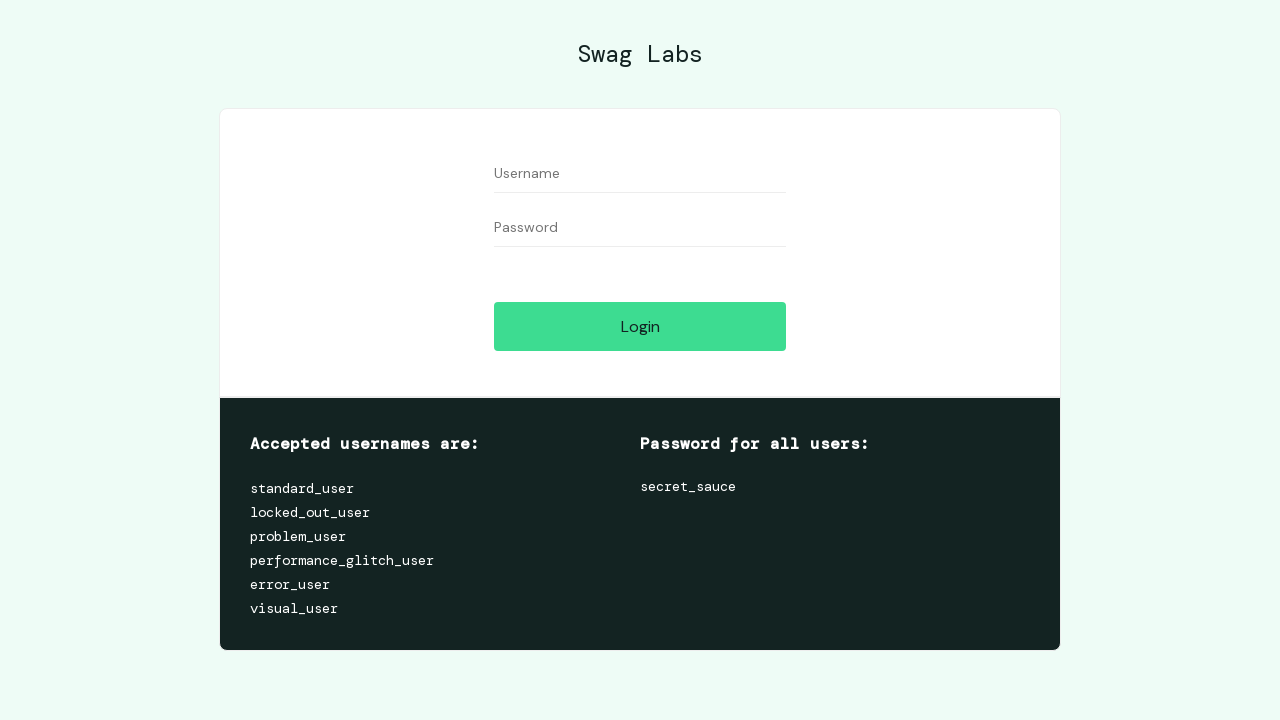

Located error buttons to verify they were cleared
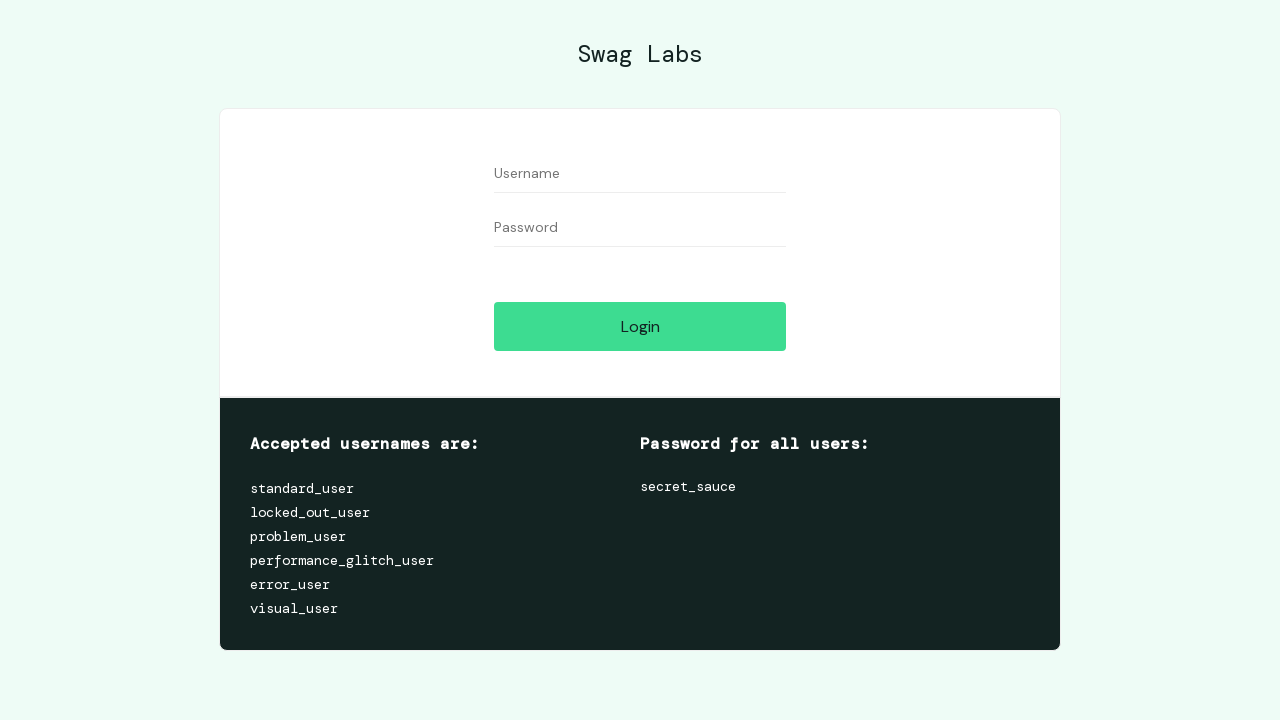

Verified that error state was cleared after refresh - no error buttons found
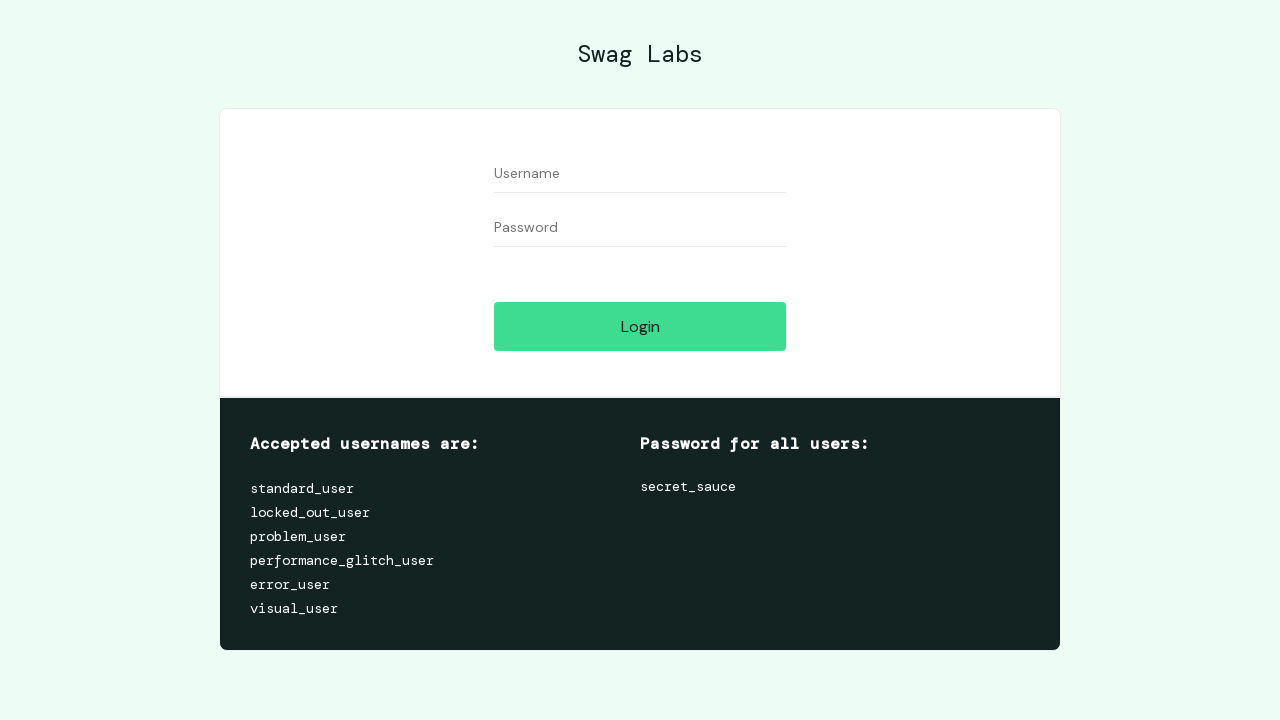

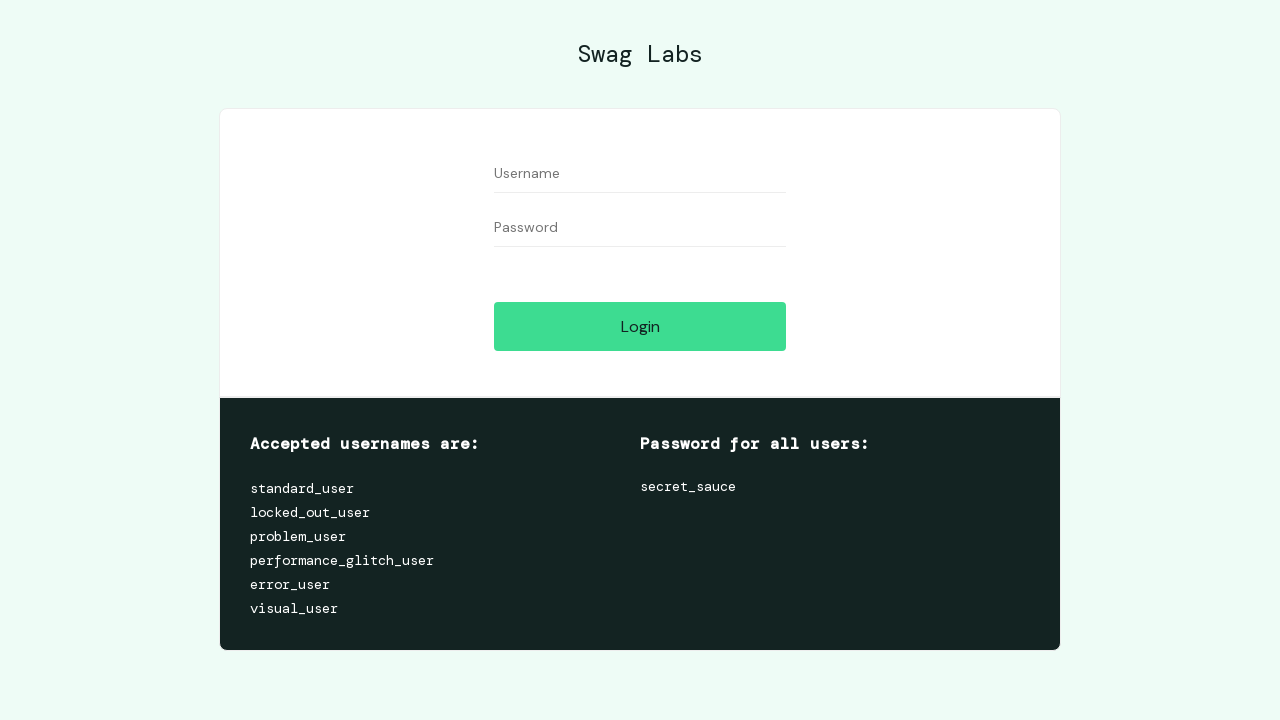